Navigates to the Rahul Shetty Academy Automation Practice page and waits for it to load, verifying the page is accessible.

Starting URL: https://rahulshettyacademy.com/AutomationPractice/

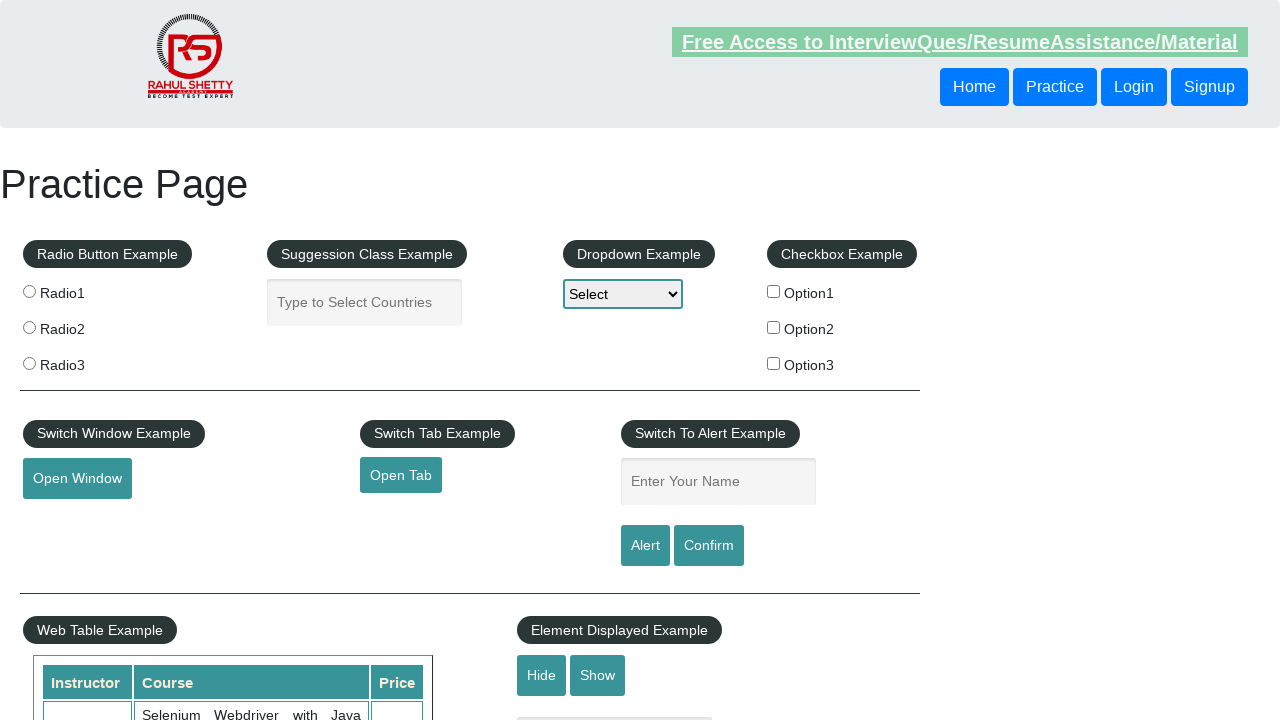

Navigated to Rahul Shetty Academy Automation Practice page
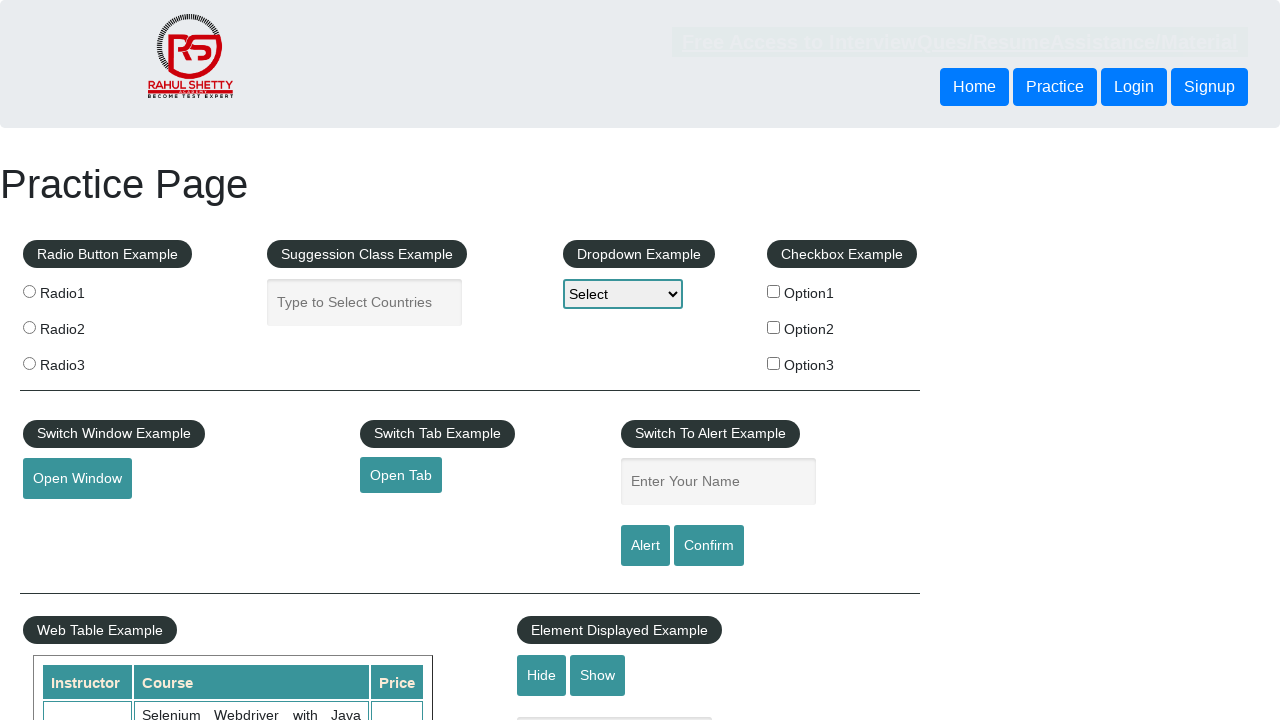

Waited for DOM content to load
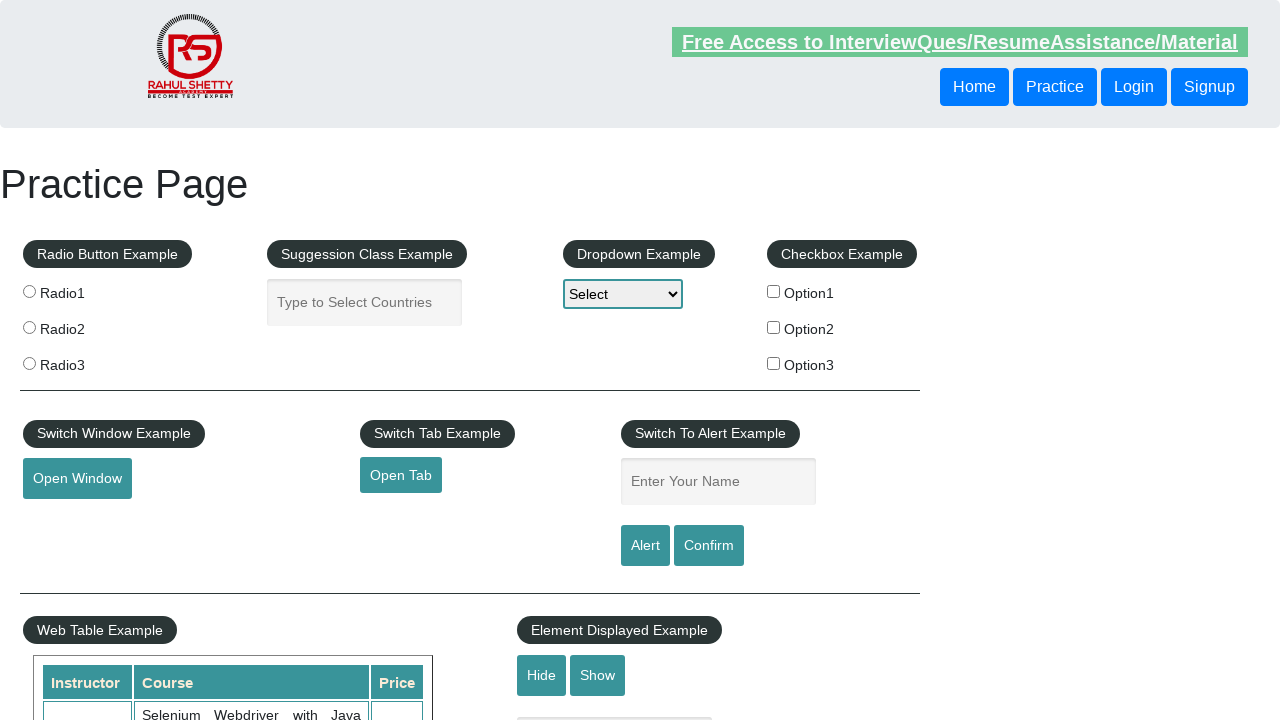

Verified page body is visible and page is fully accessible
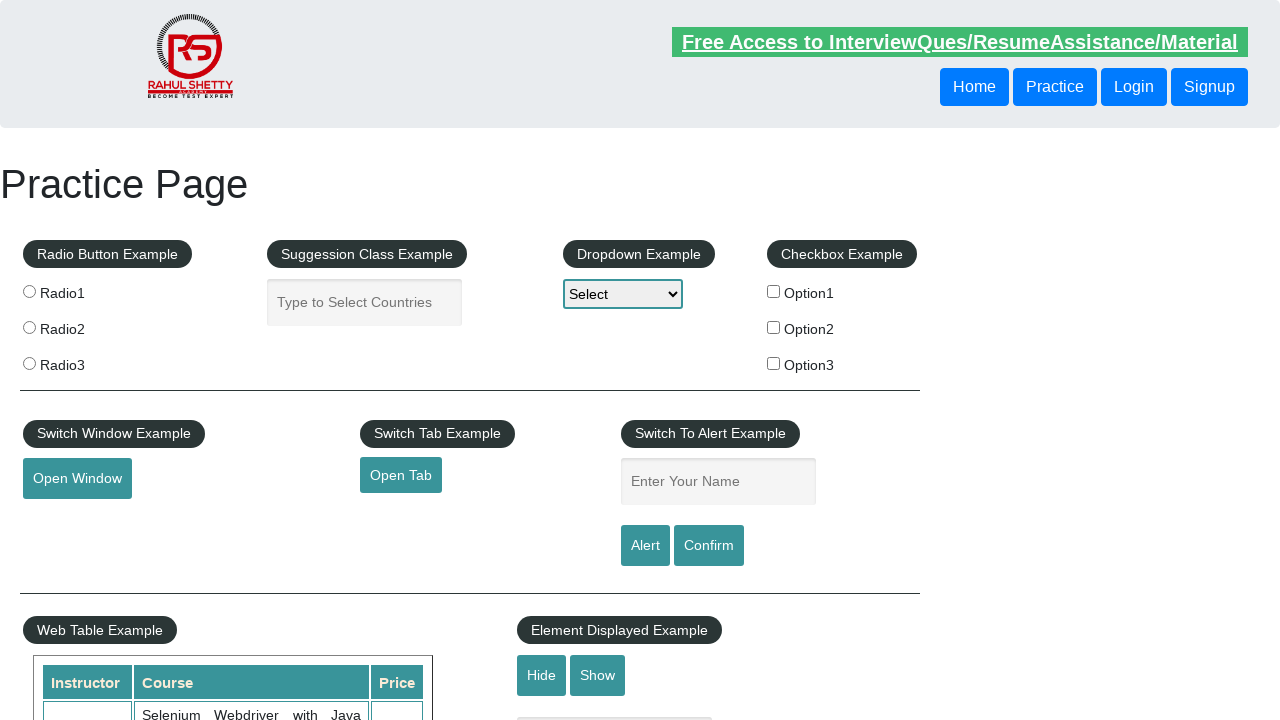

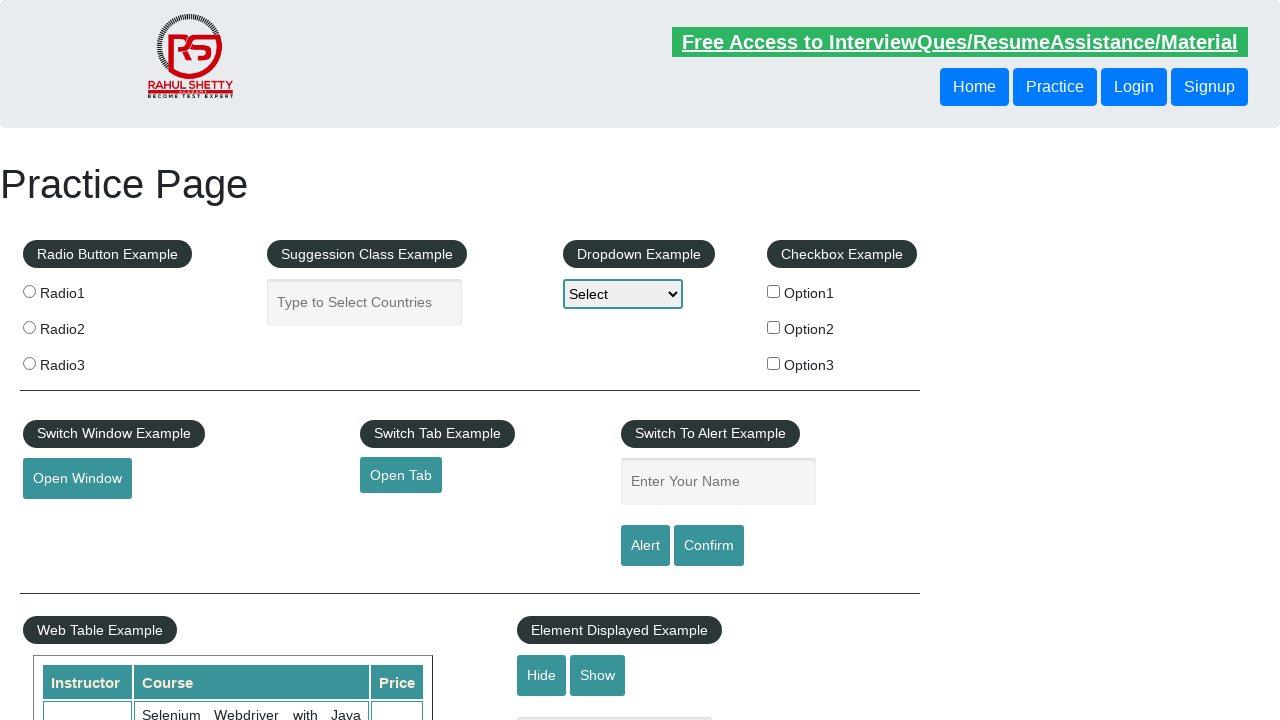